Tests navigation to the 301 status code page by clicking the 301 link.

Starting URL: https://the-internet.herokuapp.com/status_codes

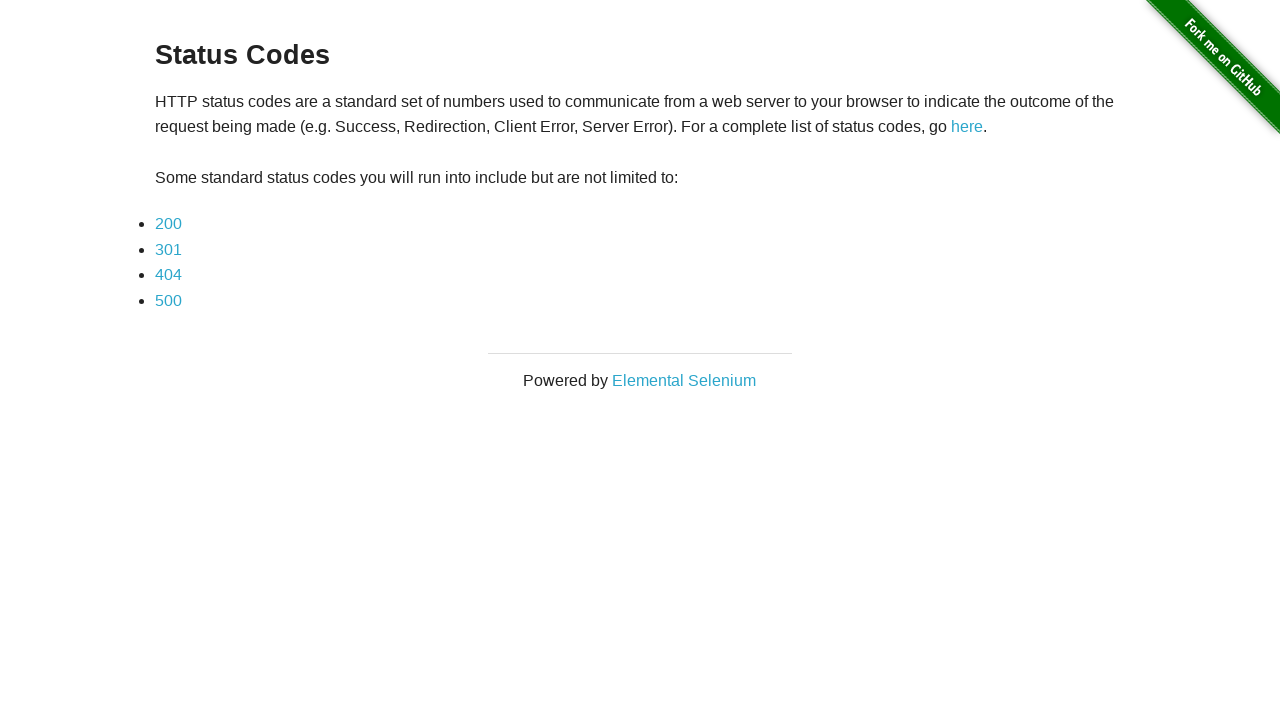

Clicked on 301 status code link at (168, 249) on xpath=//a[text()='301']
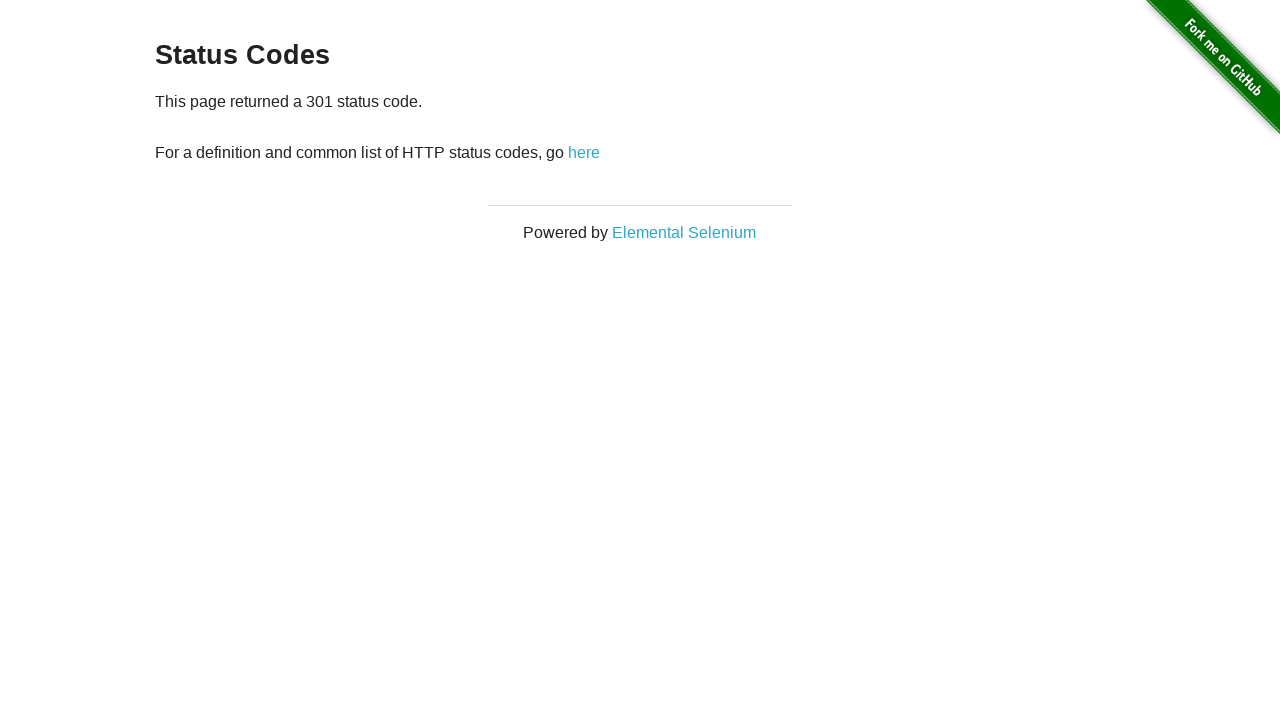

Status code page loaded successfully
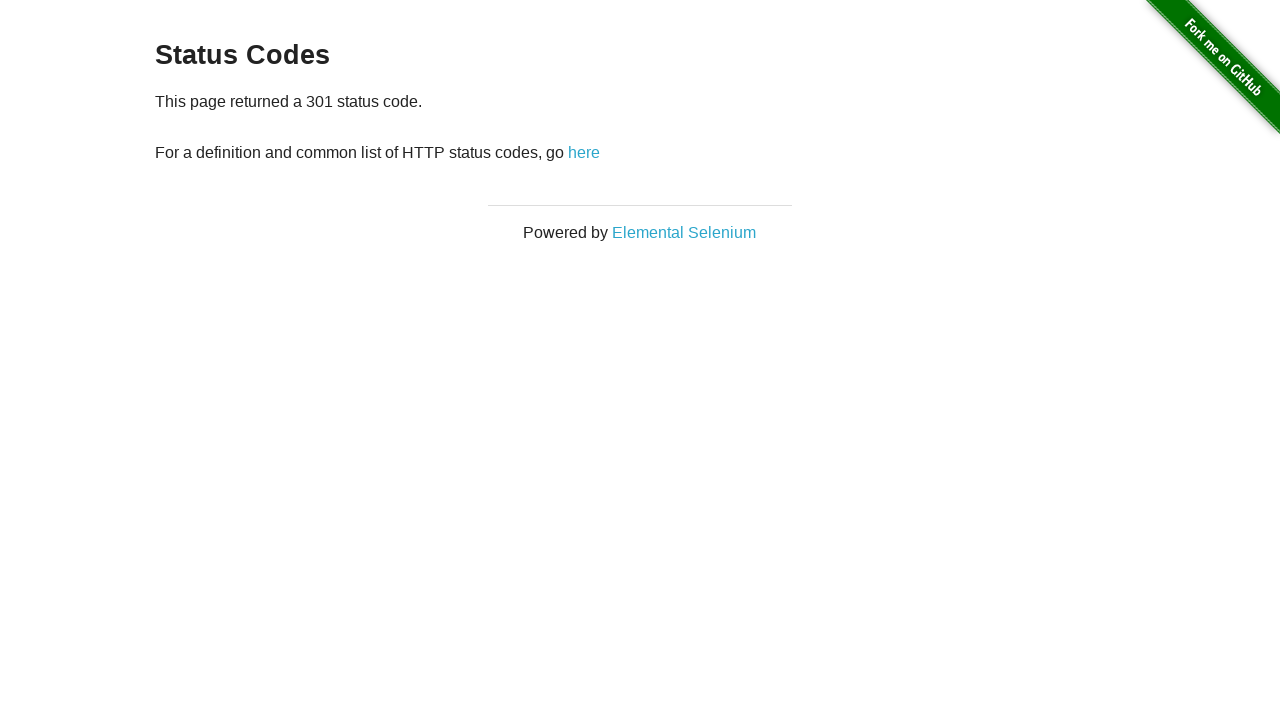

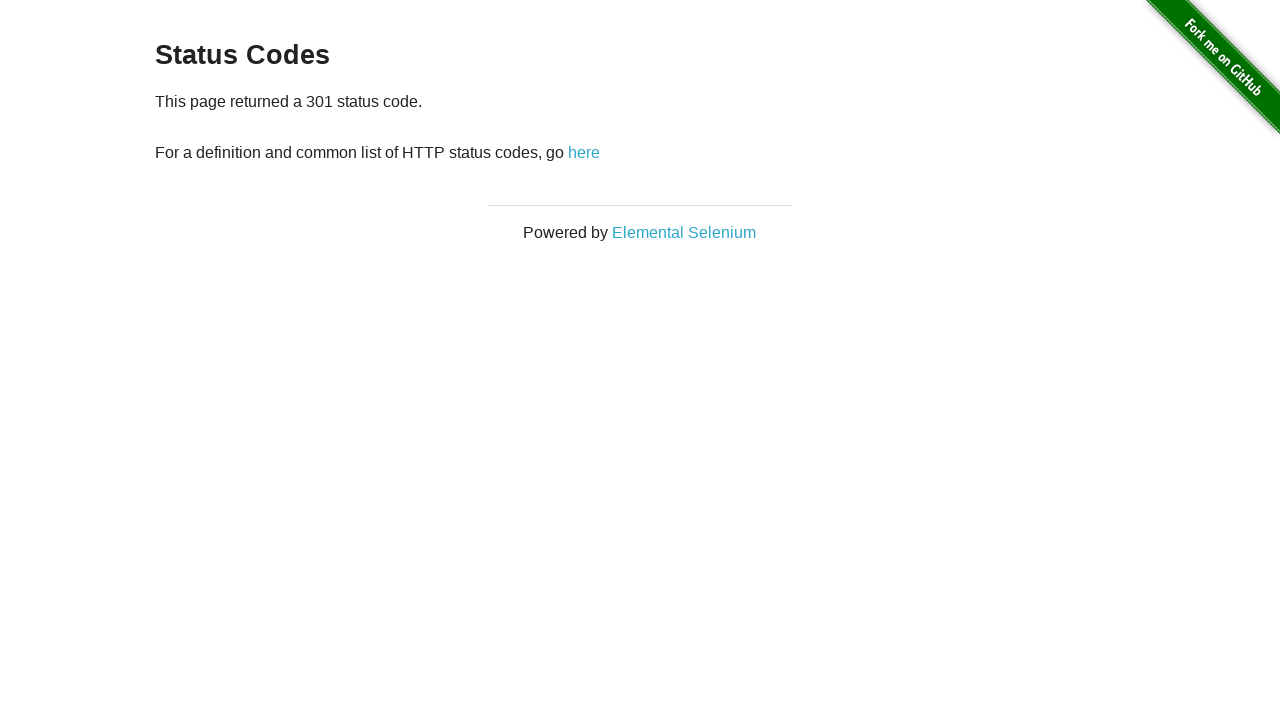